Verifies that the company logo is displayed on the login page

Starting URL: https://opensource-demo.orangehrmlive.com/web/index.php/auth/login

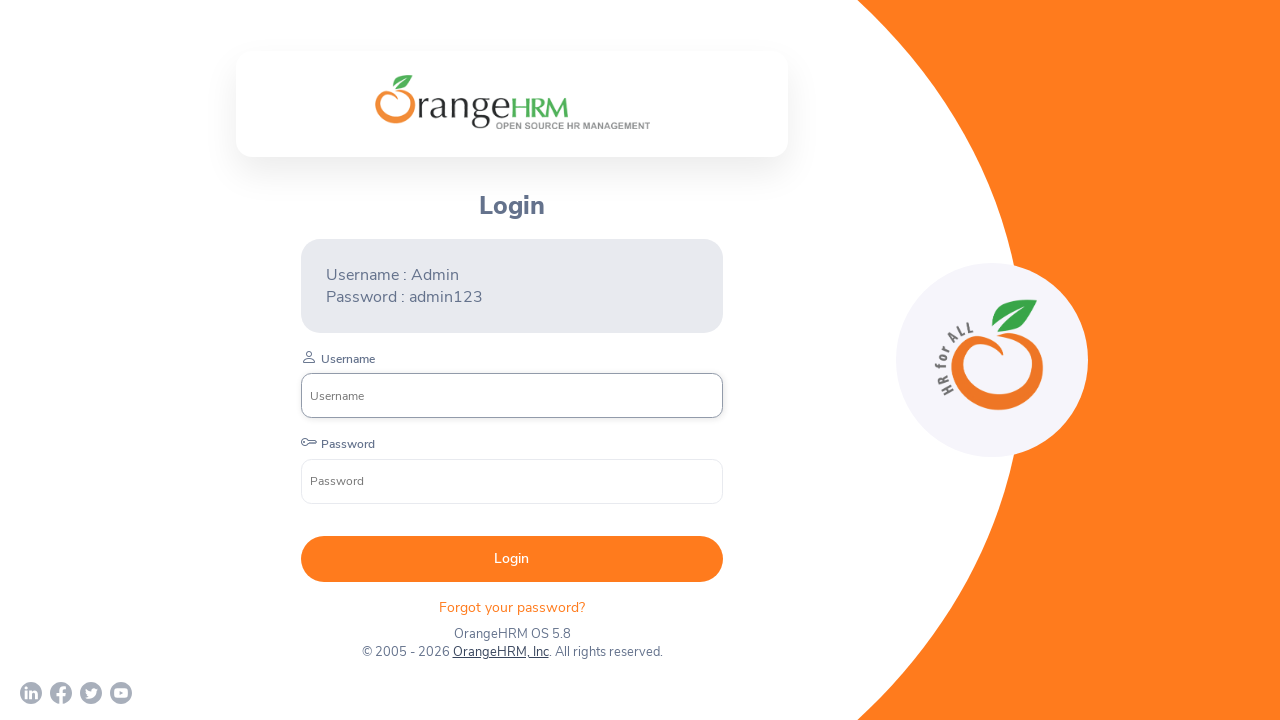

Navigated to OrangeHRM login page
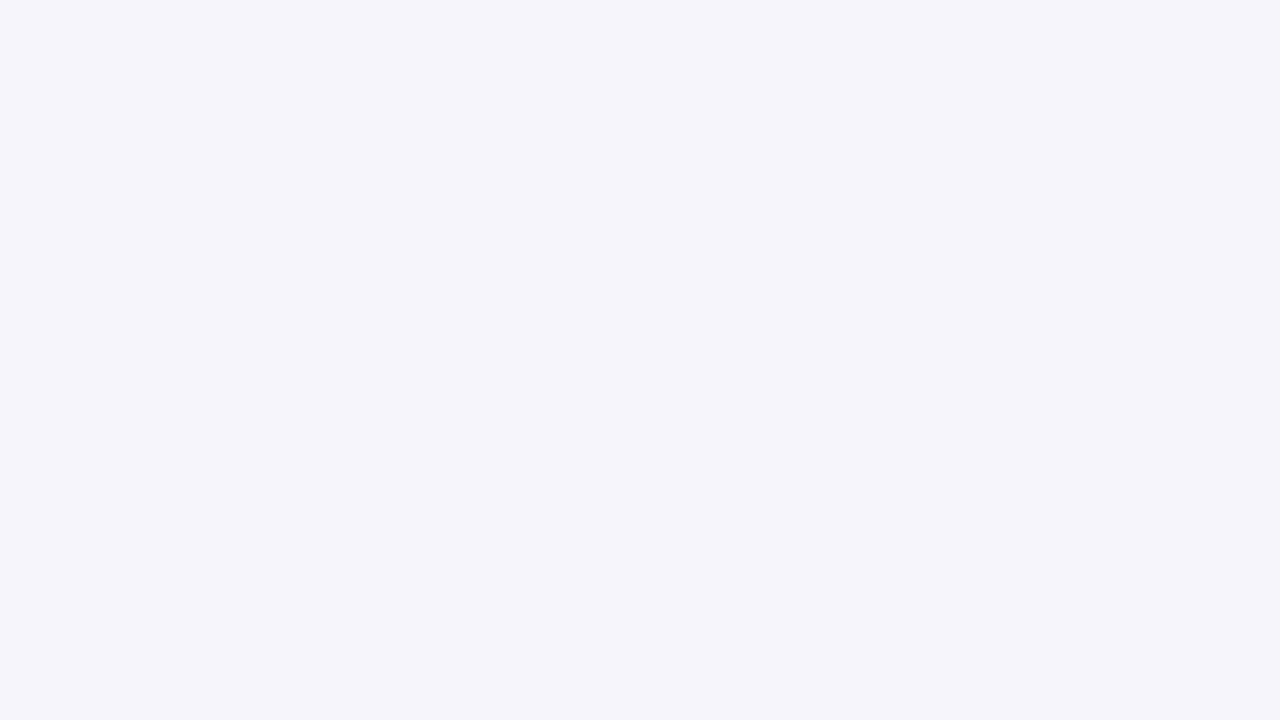

Company logo is visible on the login page
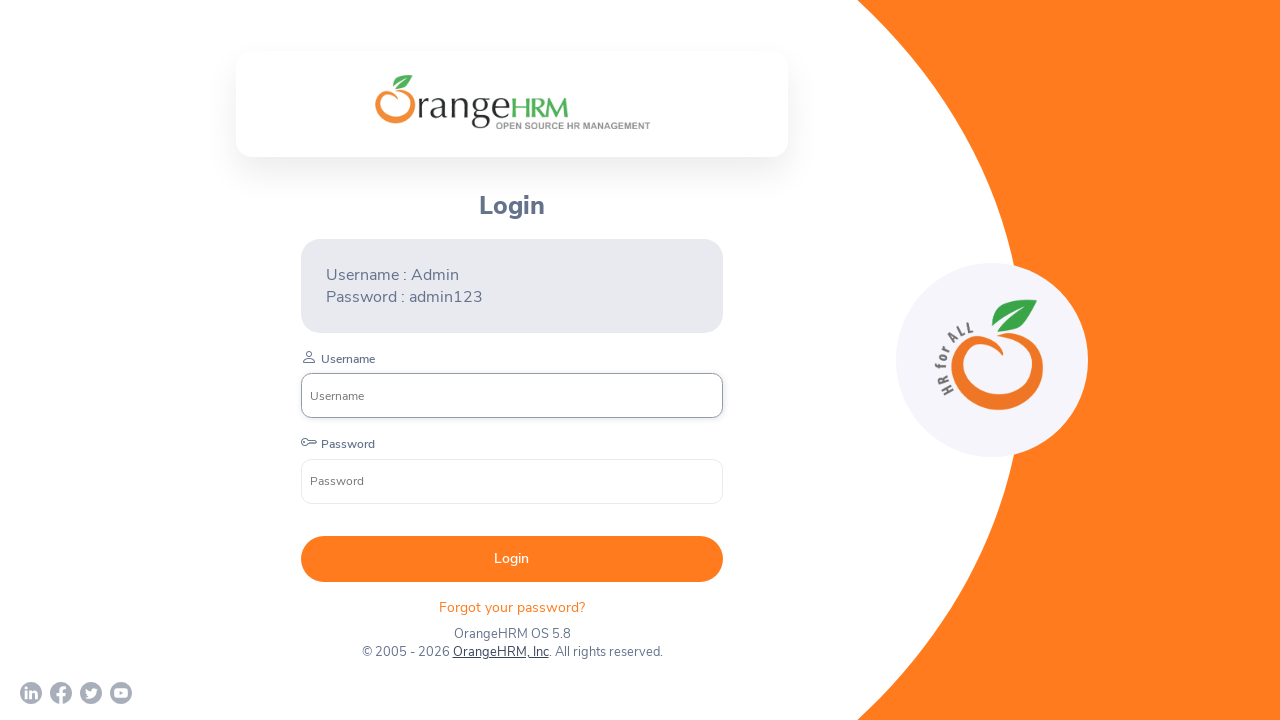

Verified that the company logo element exists and is displayed
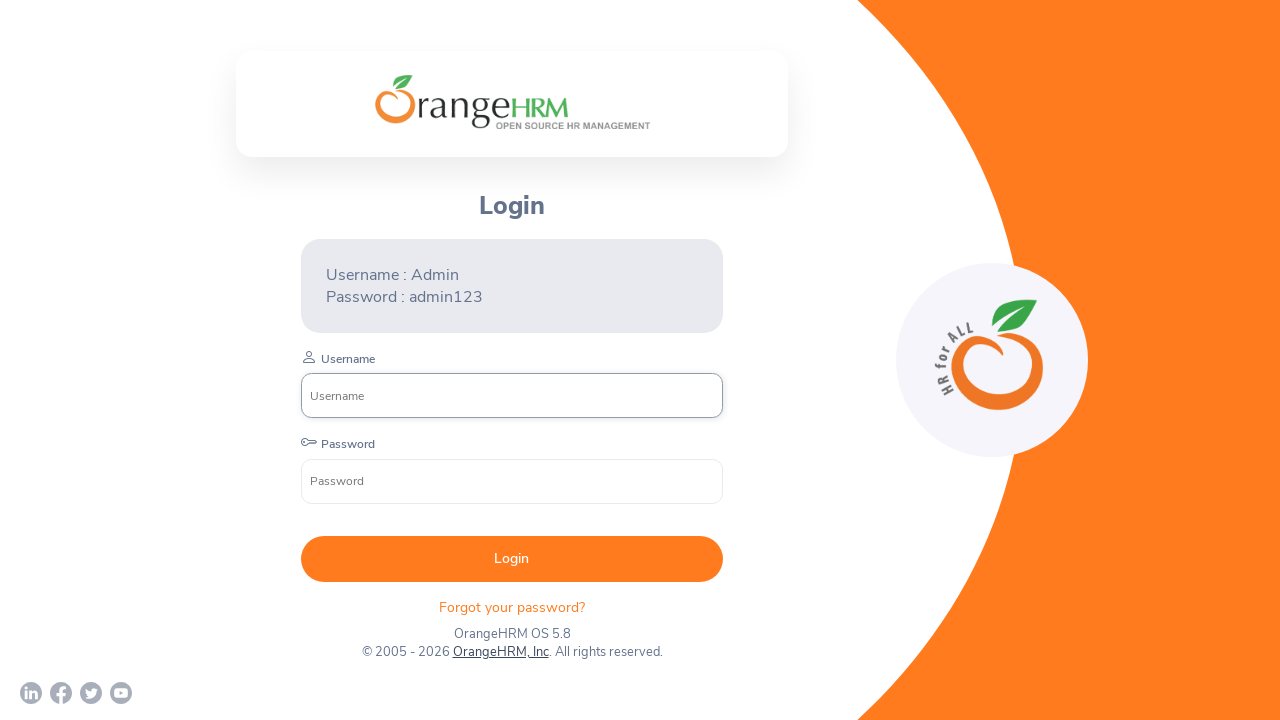

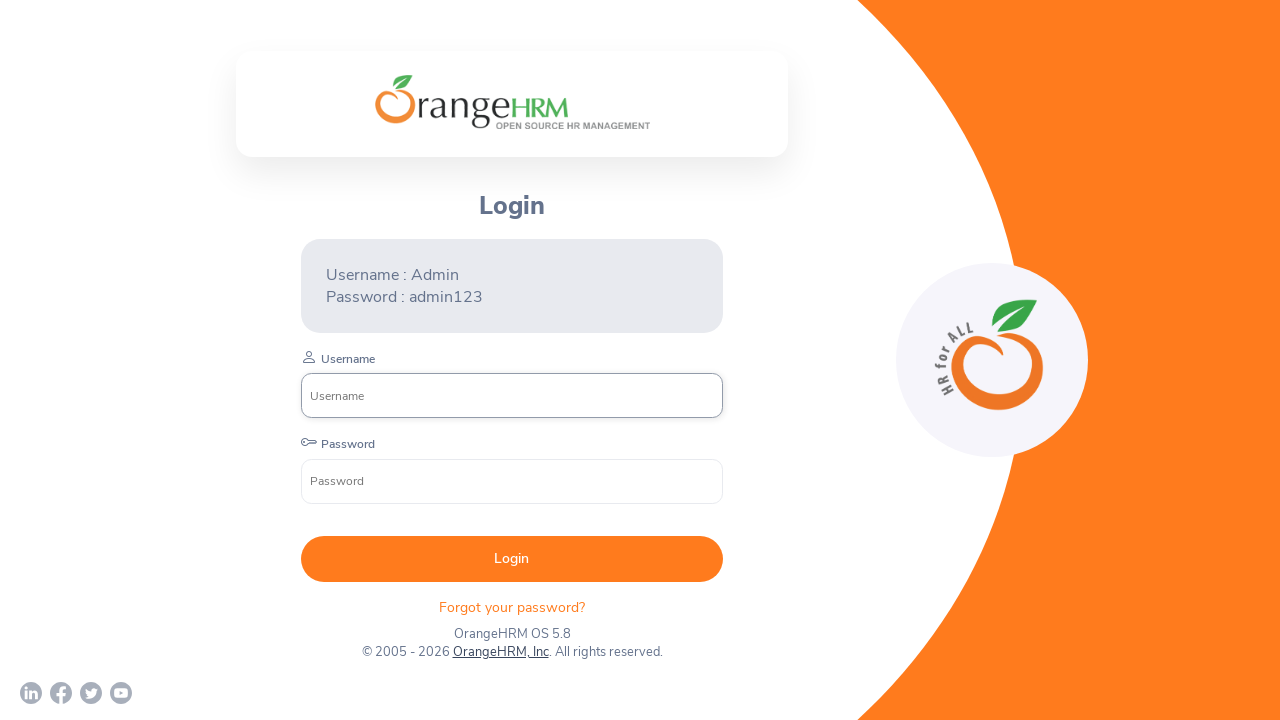